Tests context menu (right-click) functionality and double-click interactions on two different pages

Starting URL: https://swisnl.github.io/jQuery-contextMenu/demo.html

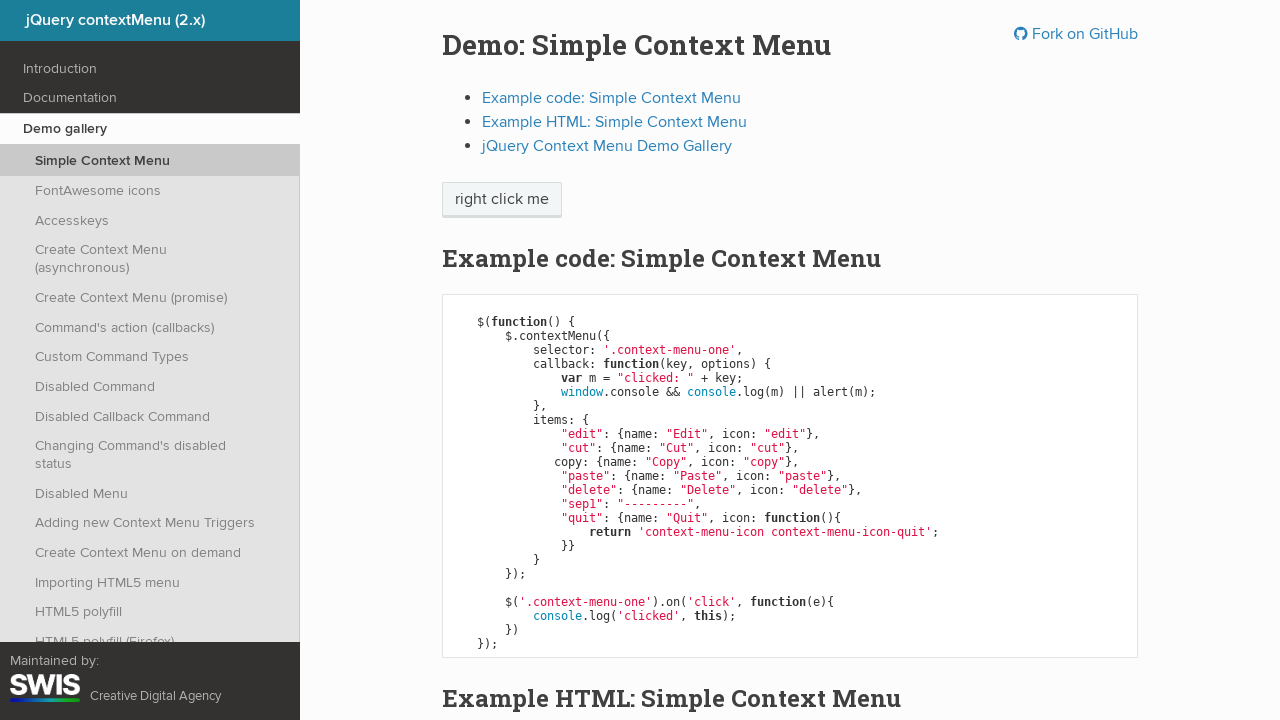

Right-clicked on 'right click me' element to open context menu at (502, 200) on //span[contains(text(),'right click me')]
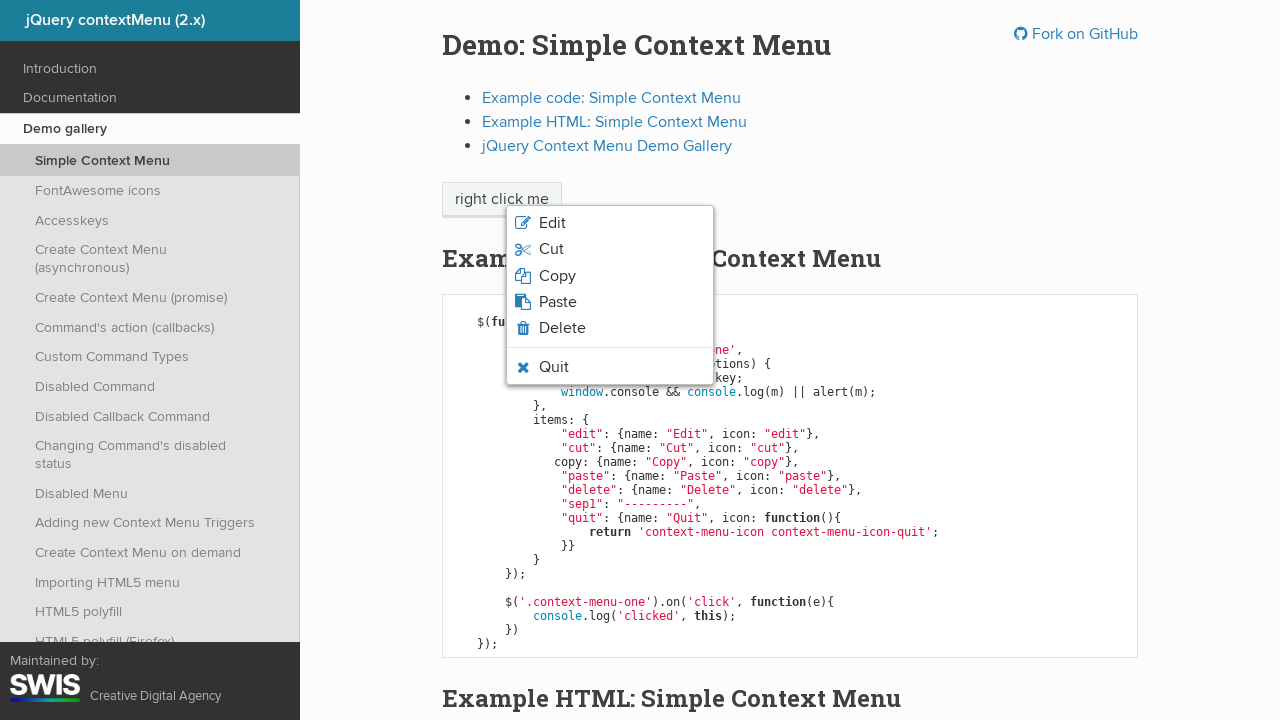

Clicked 'Copy' option from context menu at (557, 276) on xpath=//li//span[contains(text(),'Copy')]
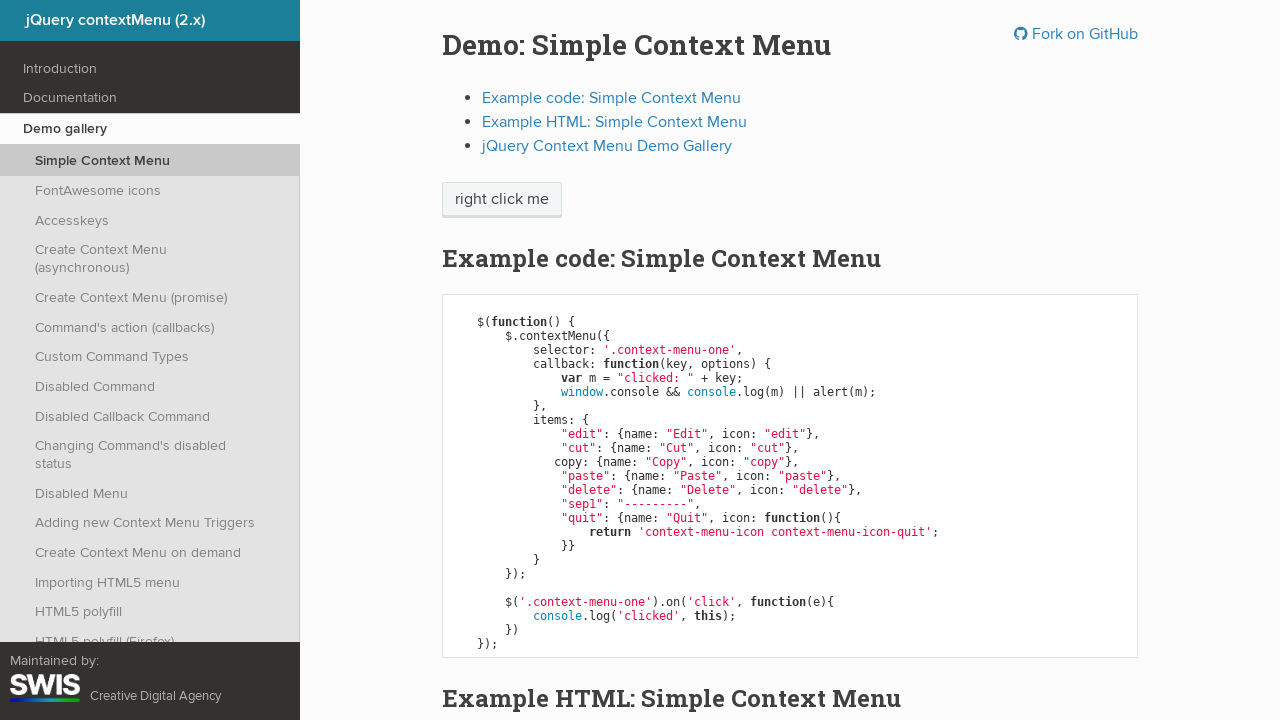

Set up dialog handler to accept alerts
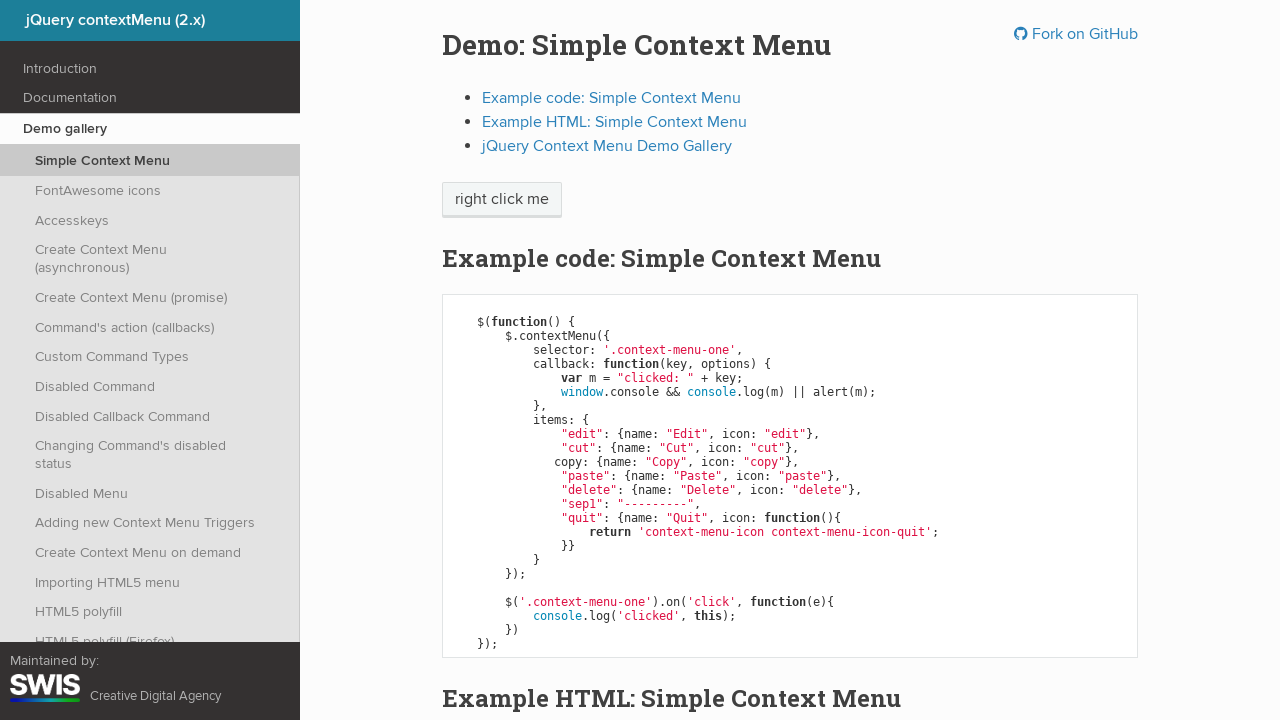

Navigated to jQuery dblclick demo page
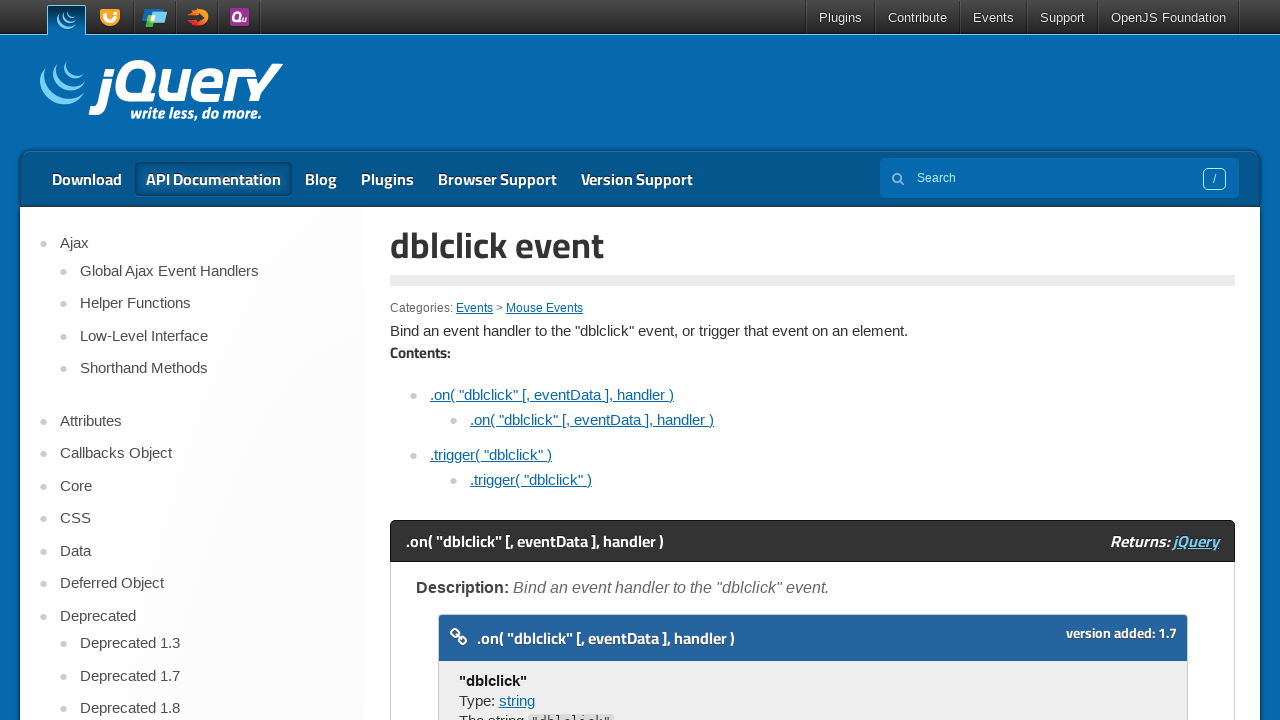

Located and switched to demo iframe
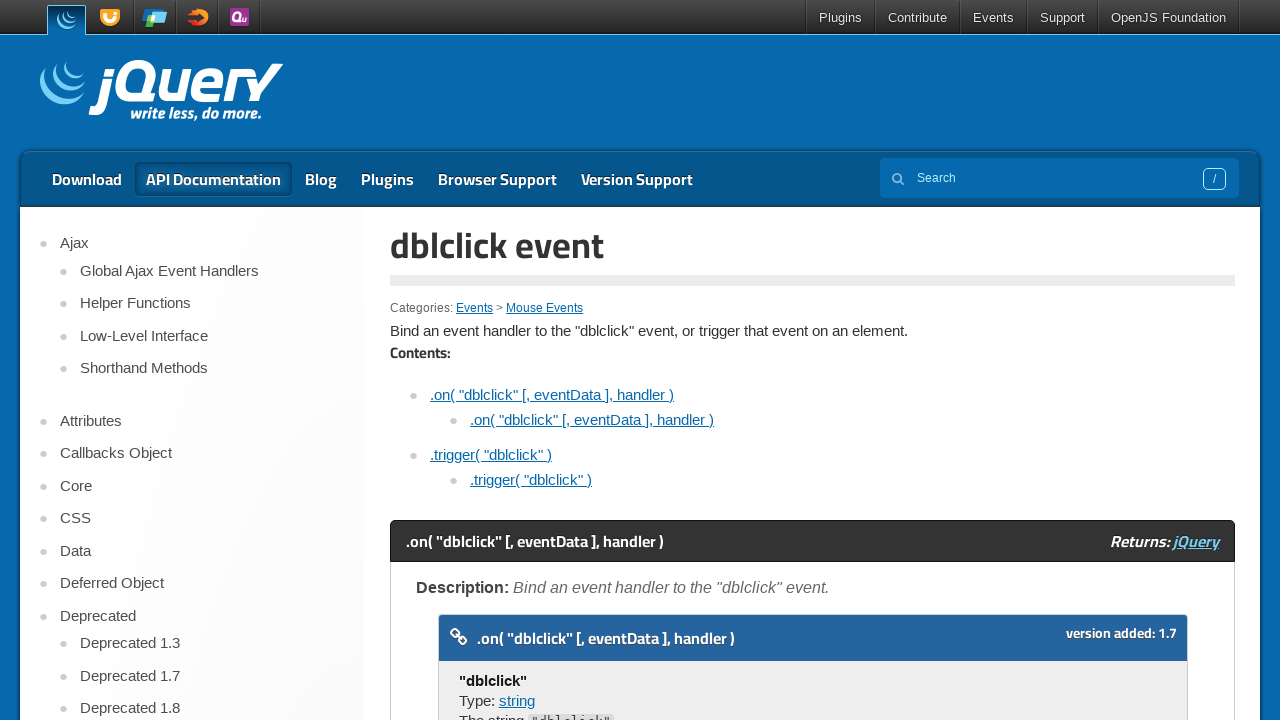

Double-clicked the block element in the iframe at (478, 360) on xpath=//iframe >> nth=0 >> internal:control=enter-frame >> xpath=//span[contains
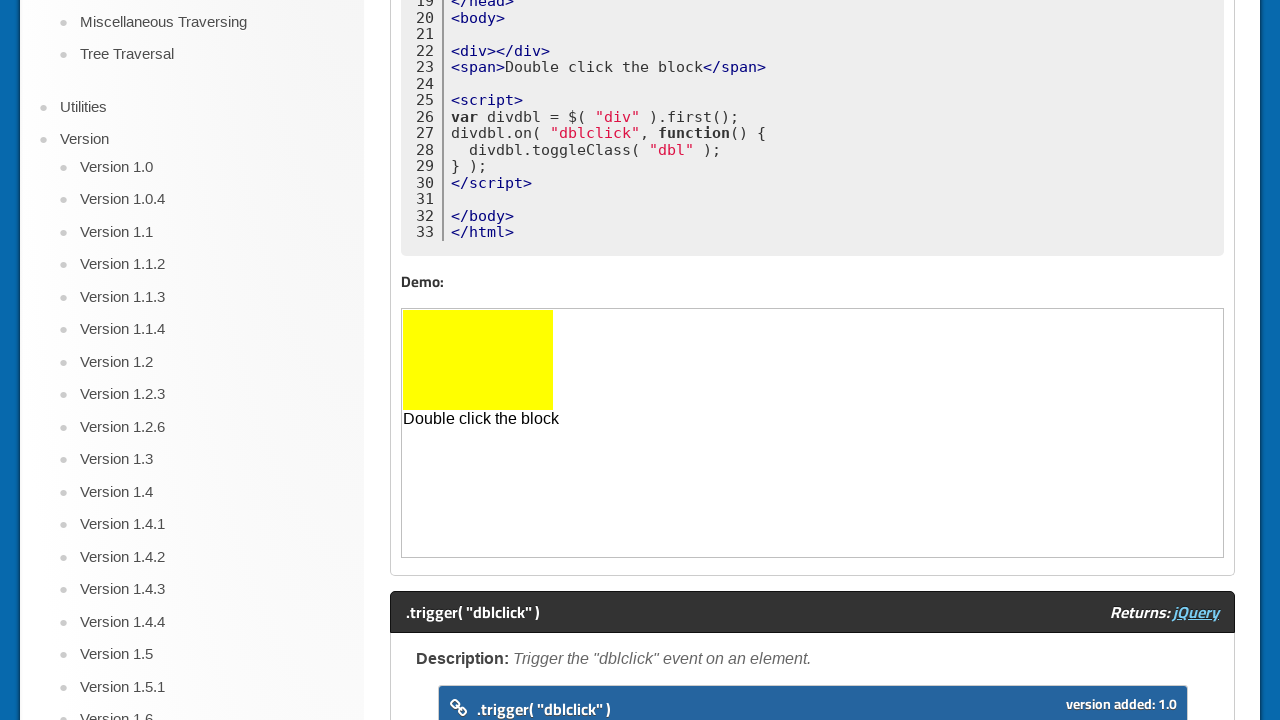

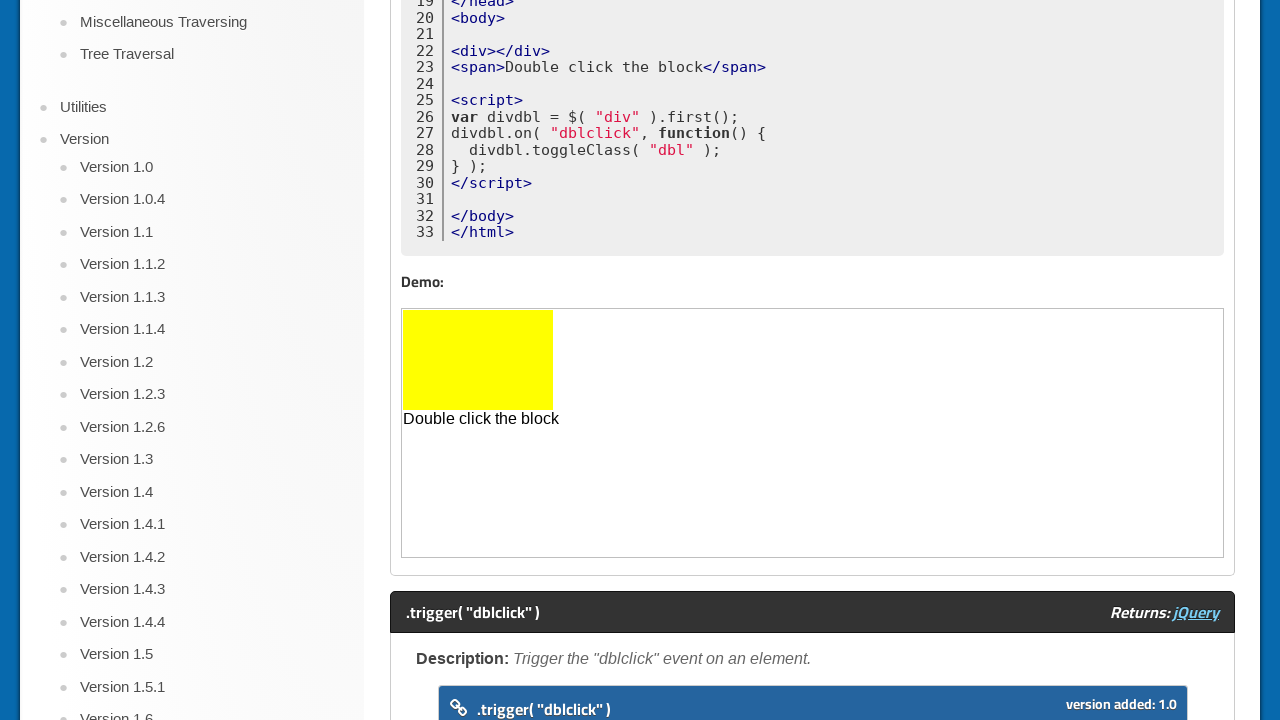